Navigates to Mars news page and waits for the news content to load, verifying the page structure displays news items

Starting URL: https://data-class-mars.s3.amazonaws.com/Mars/index.html

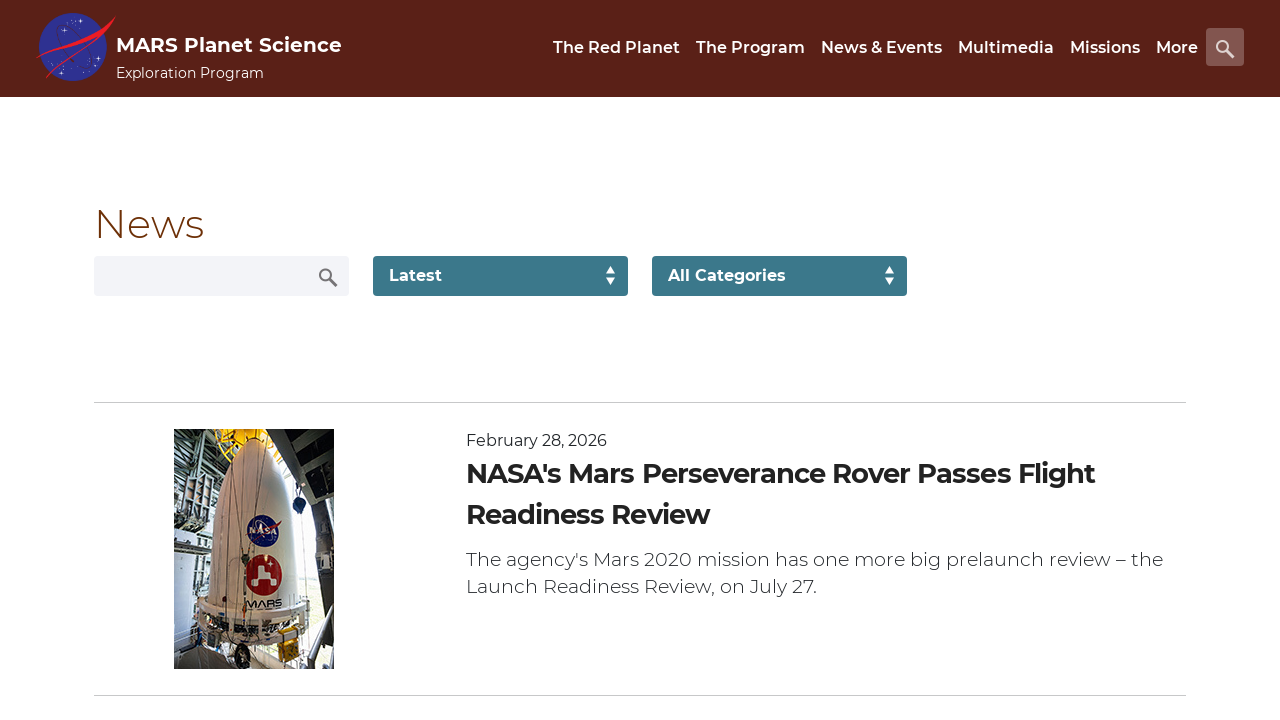

Navigated to Mars news page
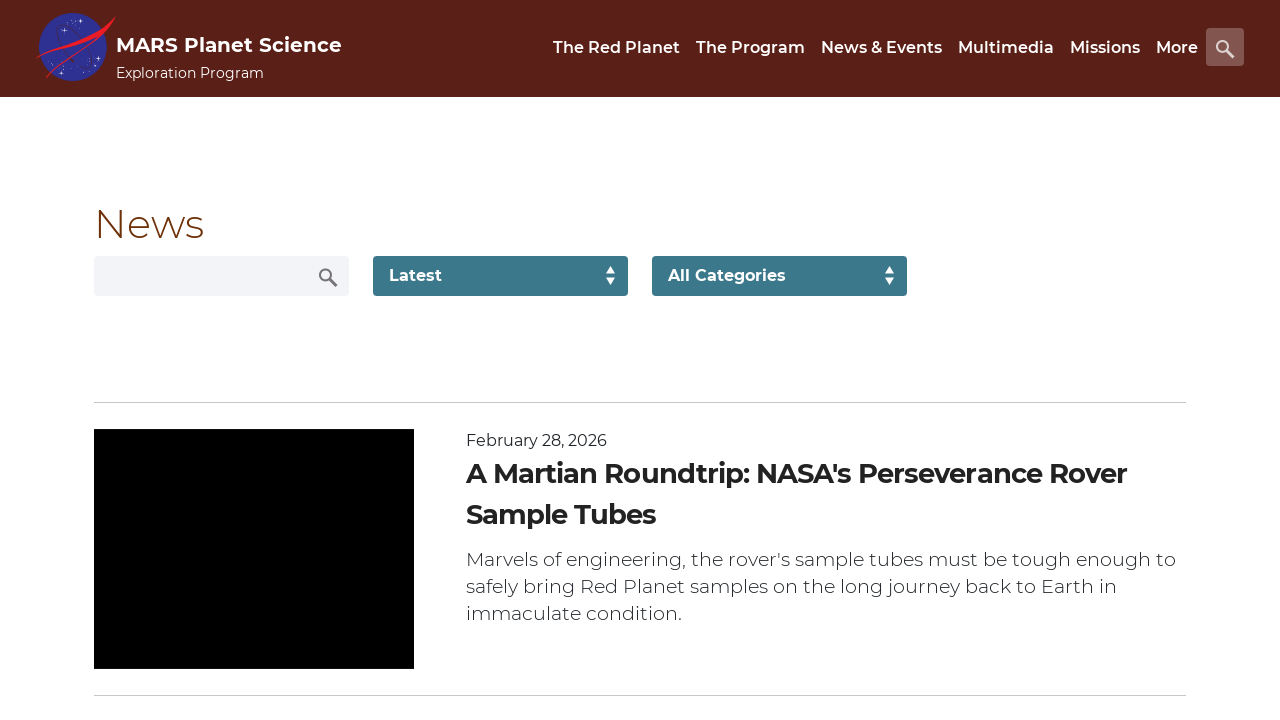

News content container loaded
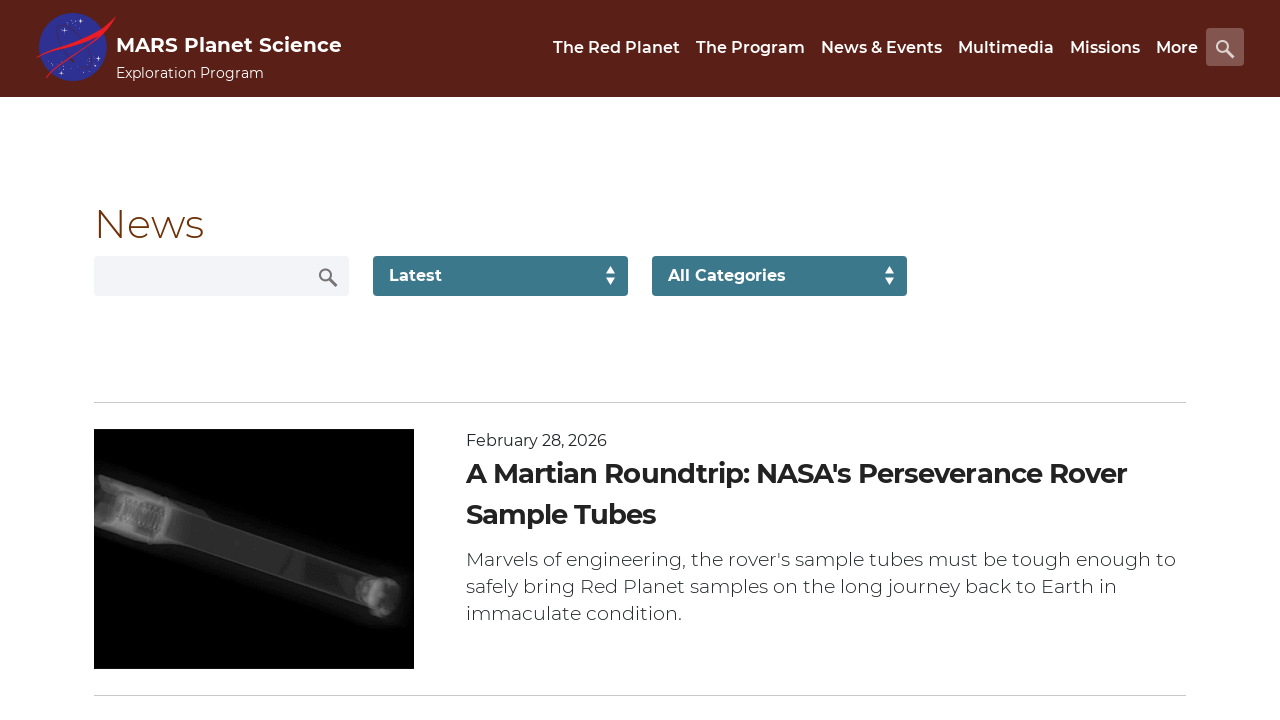

News title element is present
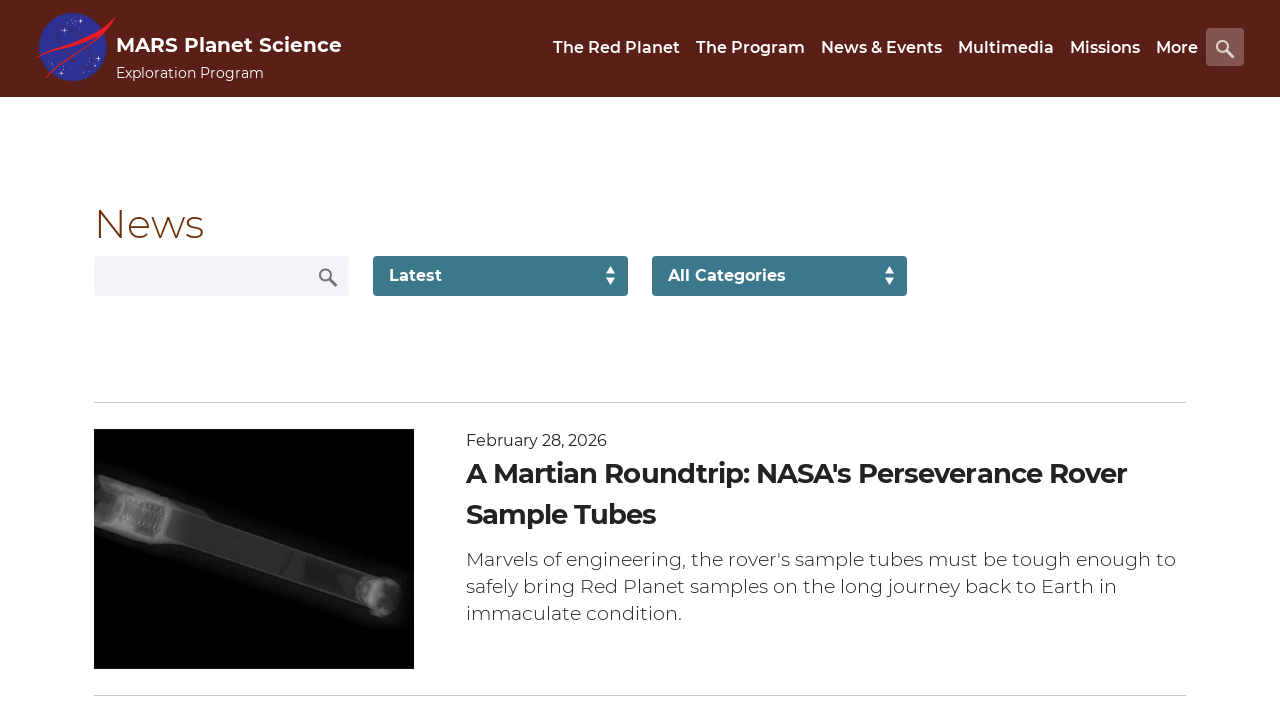

Article teaser body element is present
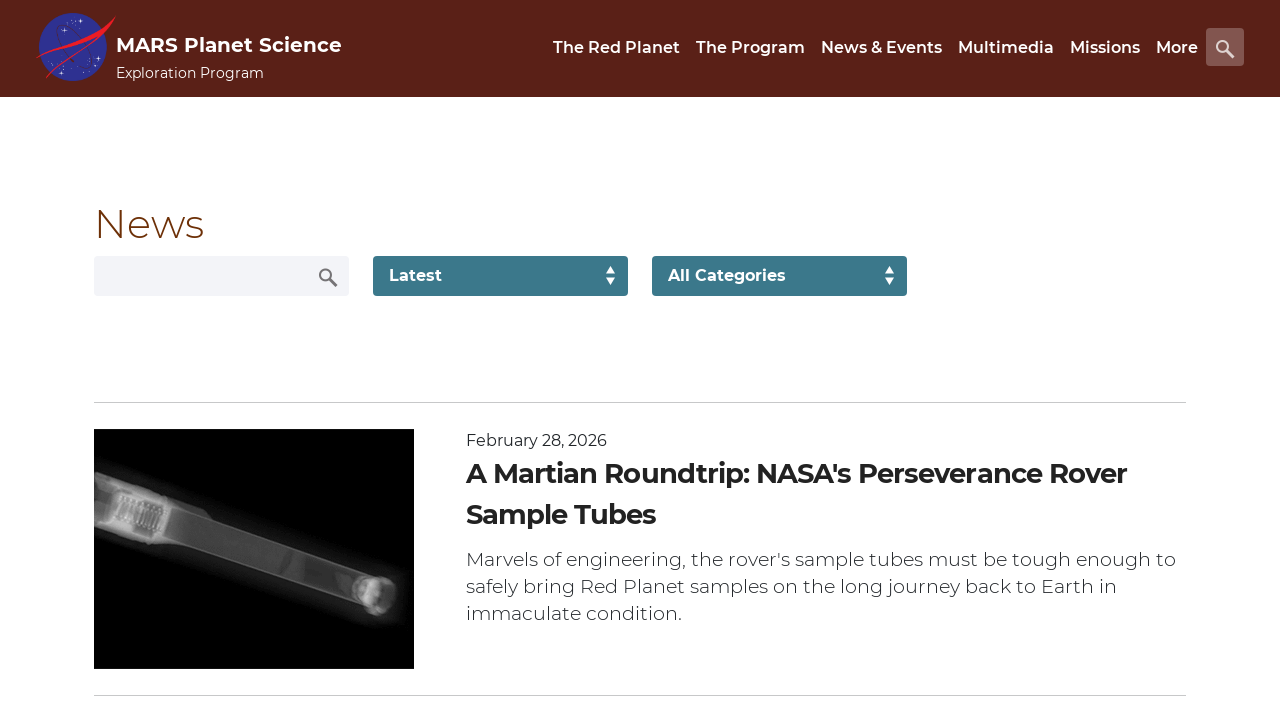

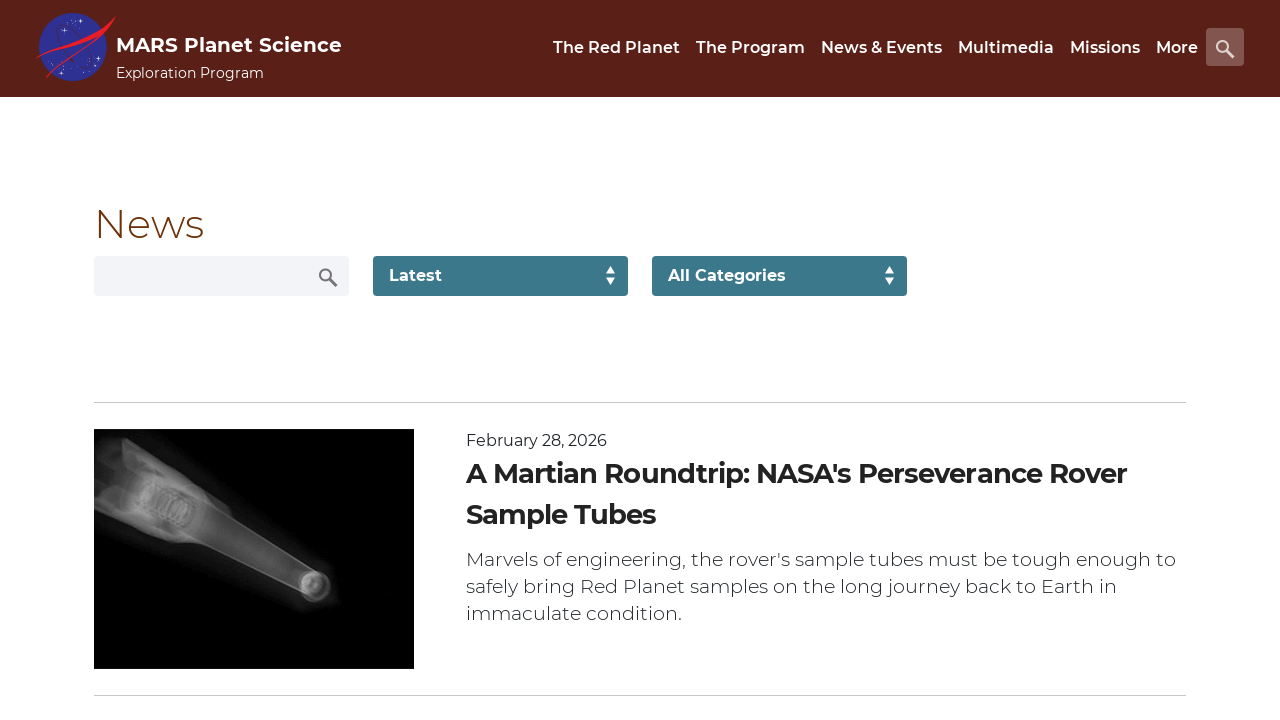